Tests the Quit button at the end of the game, verifying the body is displayed after quitting.

Starting URL: https://shemsvcollege.github.io/Trivia/

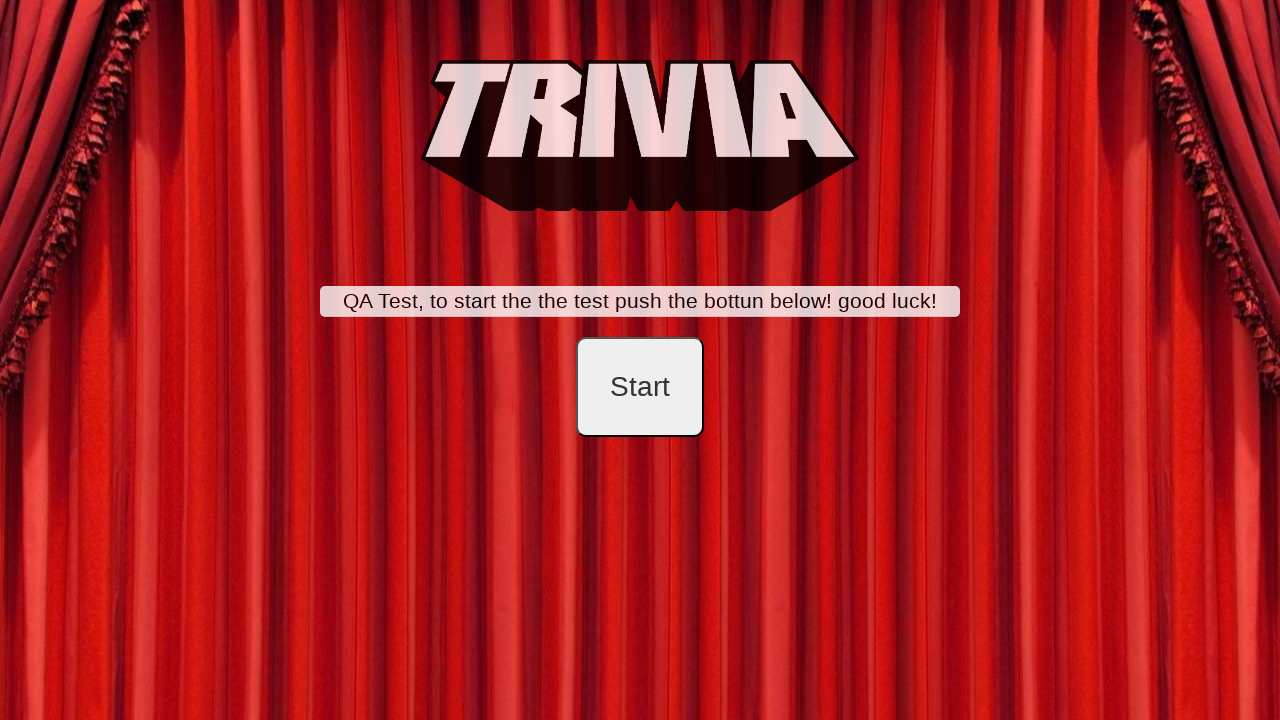

Clicked start button at (640, 387) on #startB
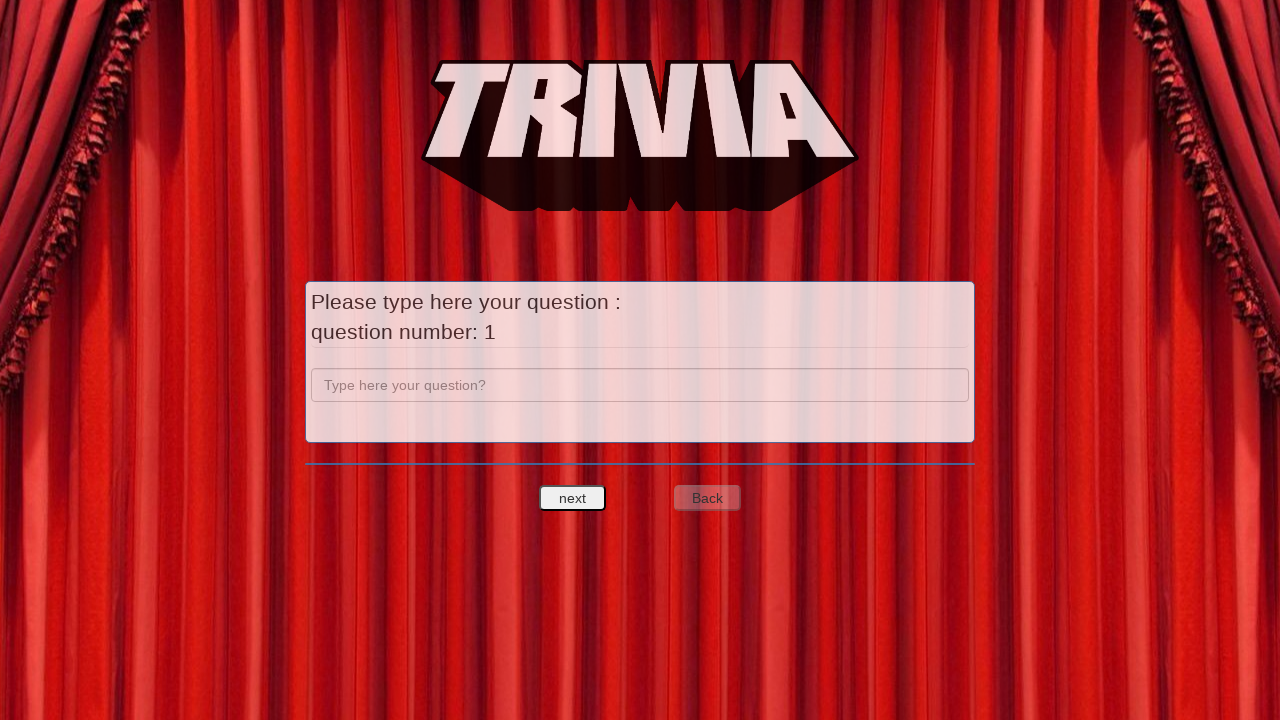

Filled question 1 field with 'a' on input[name='question']
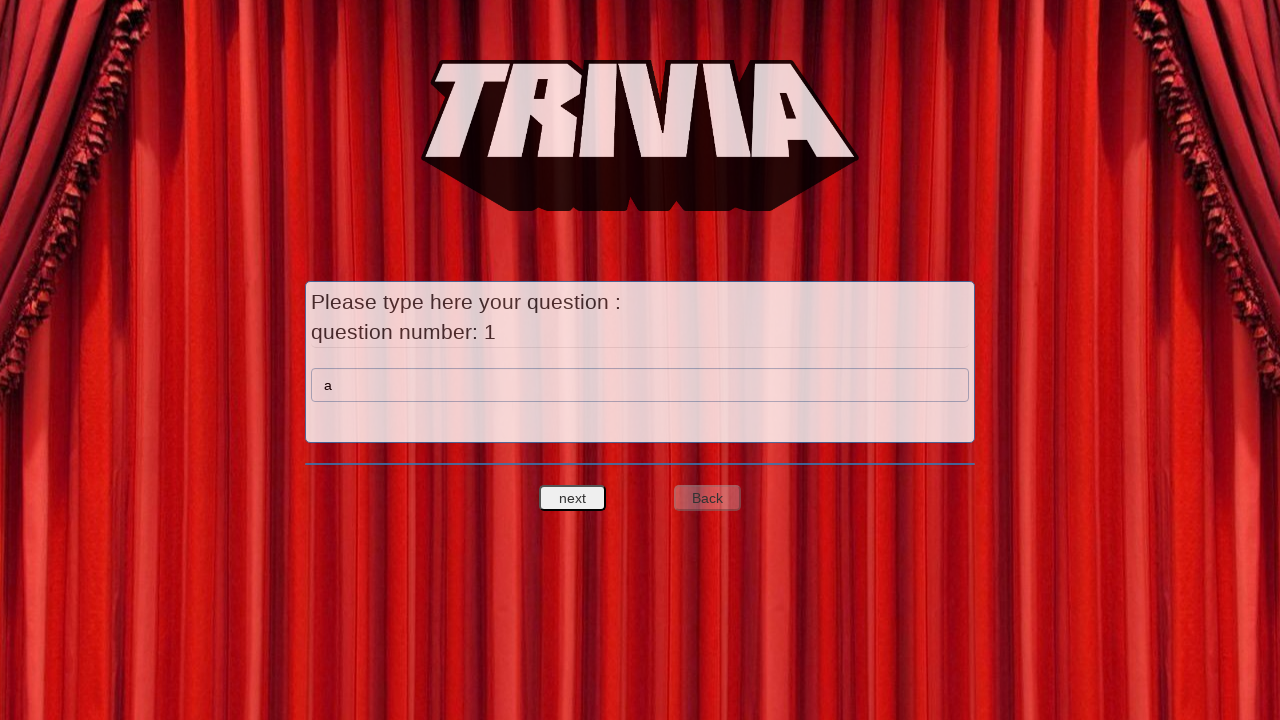

Clicked next question button after filling question 1 at (573, 498) on #nextquest
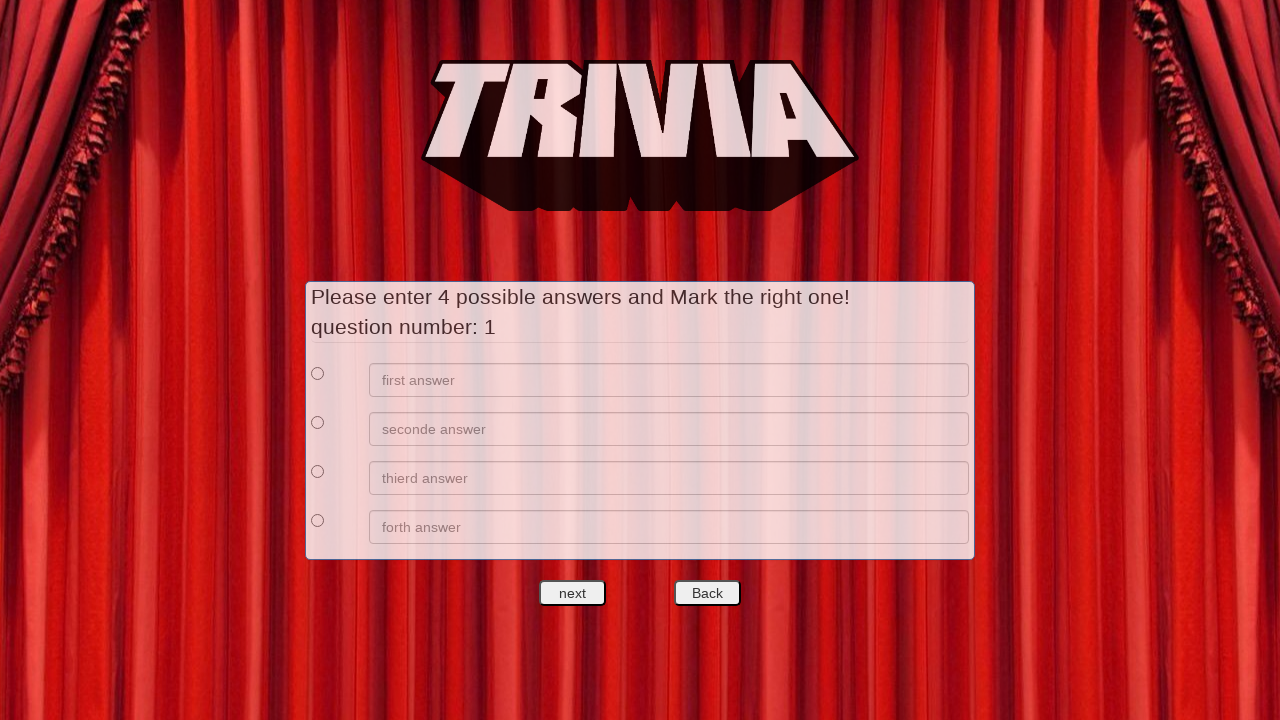

Filled answer 1 option 1 with 'a' on xpath=//*[@id='answers']/div[1]/div[2]/input
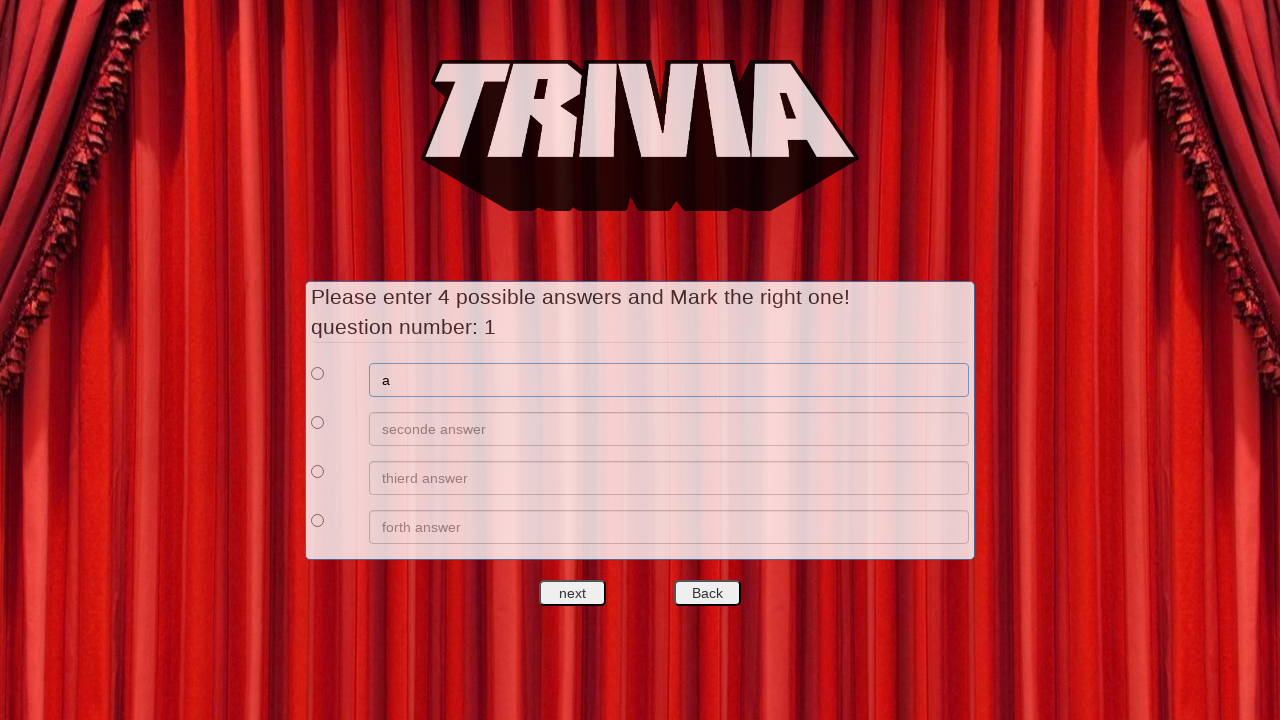

Filled answer 1 option 2 with 'b' on xpath=//*[@id='answers']/div[2]/div[2]/input
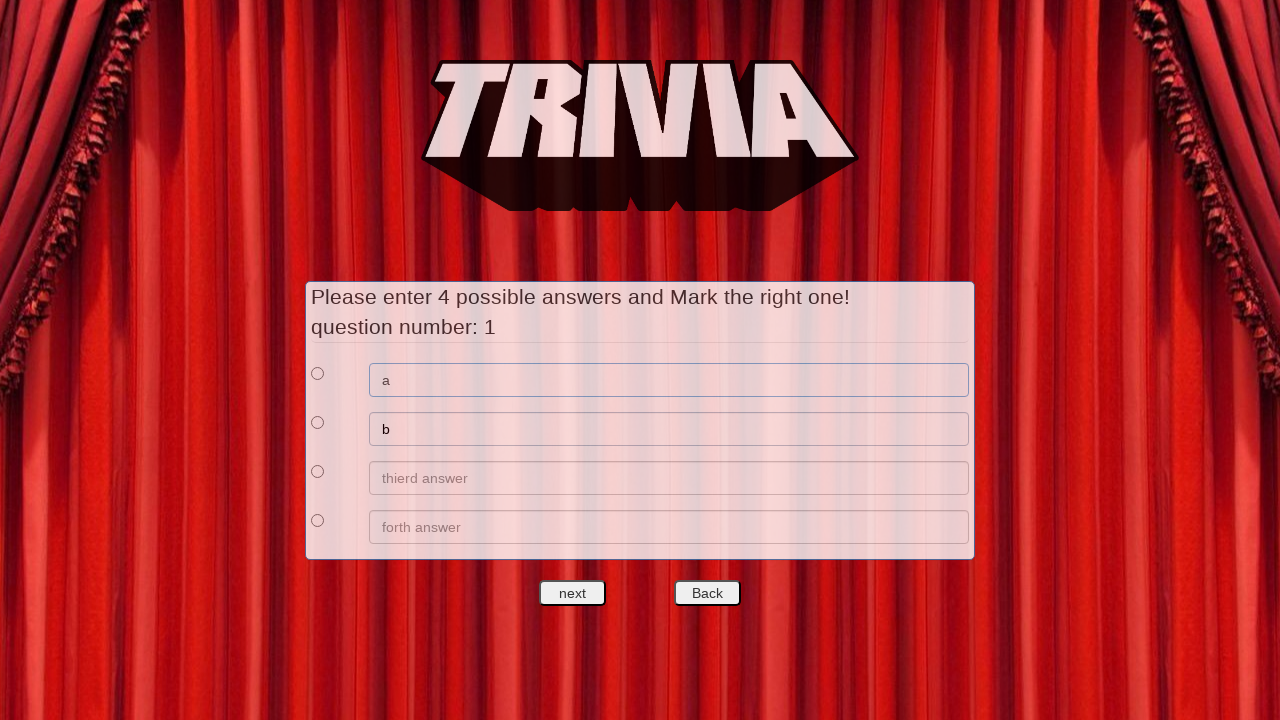

Filled answer 1 option 3 with 'c' on xpath=//*[@id='answers']/div[3]/div[2]/input
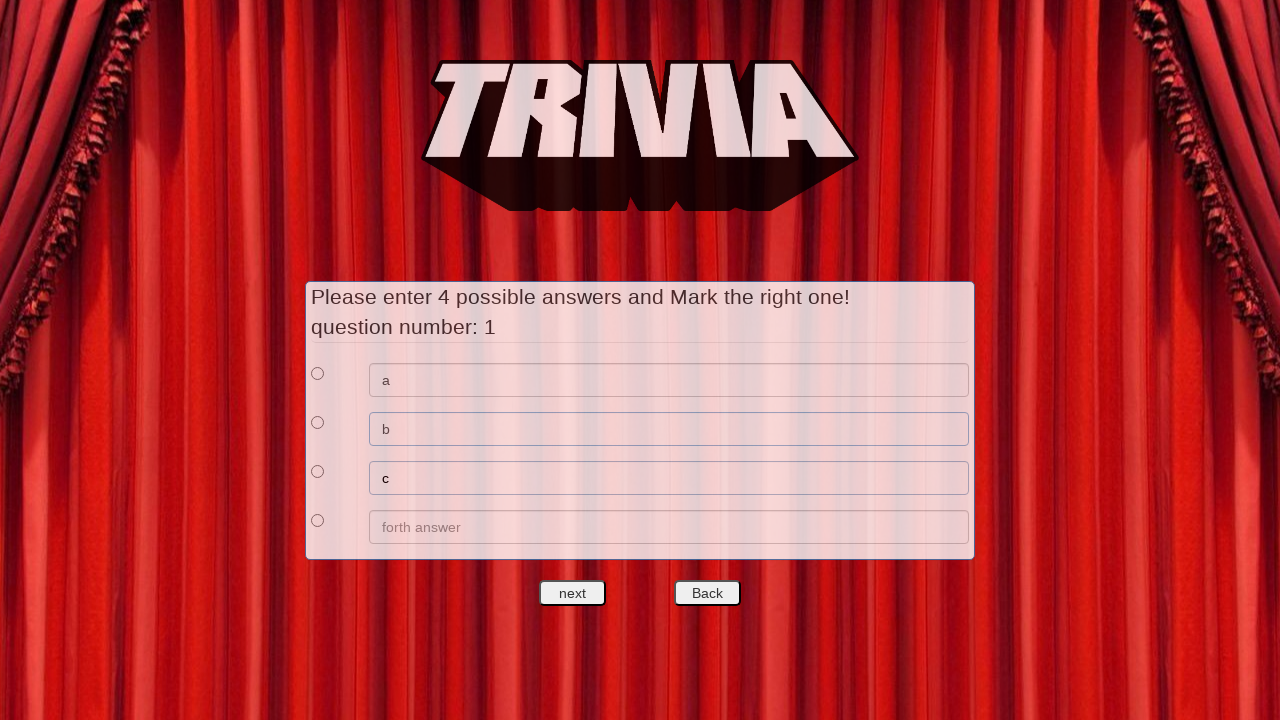

Filled answer 1 option 4 with 'd' on xpath=//*[@id='answers']/div[4]/div[2]/input
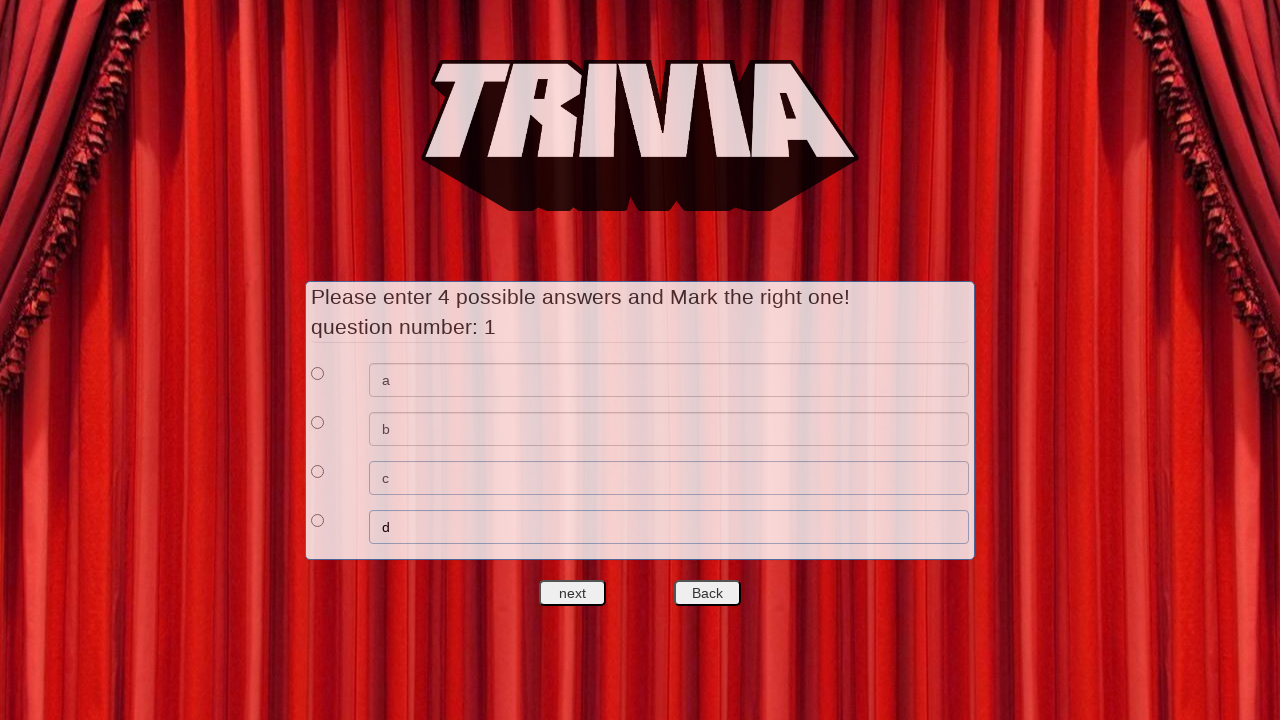

Selected correct answer for question 1 at (318, 373) on xpath=//*[@id='answers']/div[1]/div[1]/input
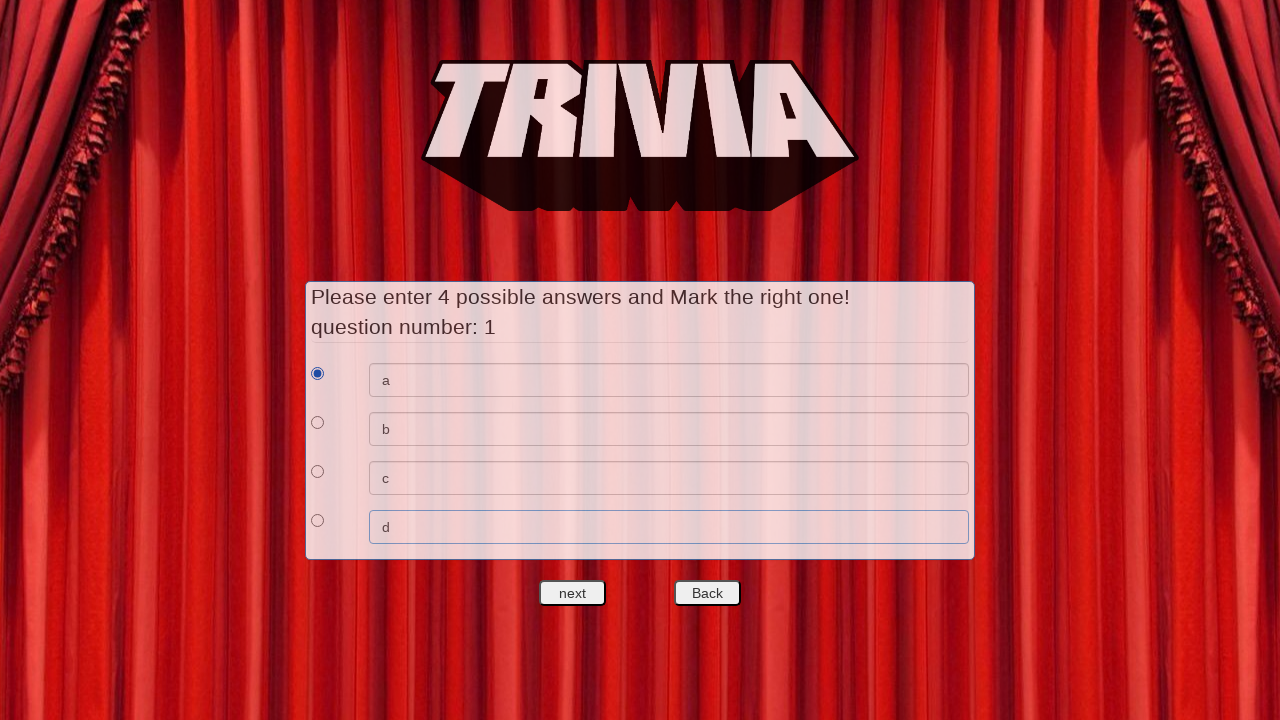

Clicked next question button after answering question 1 at (573, 593) on #nextquest
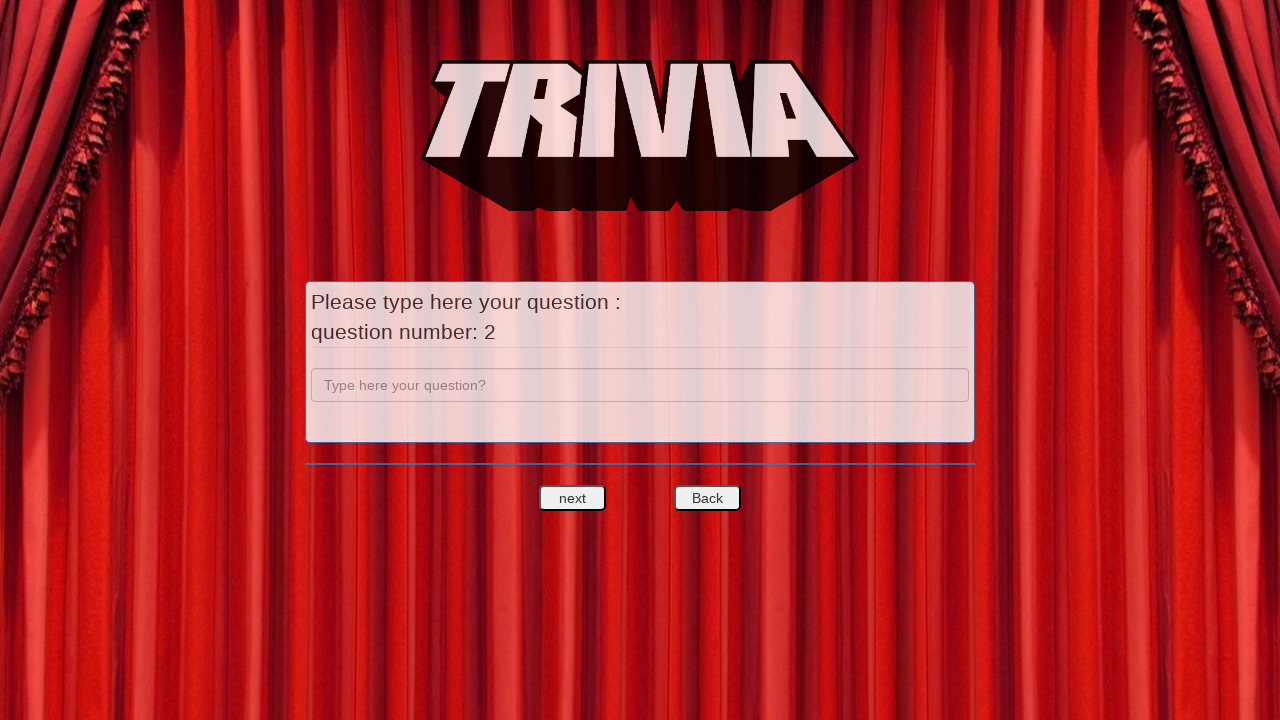

Filled question 2 field with 'b' on input[name='question']
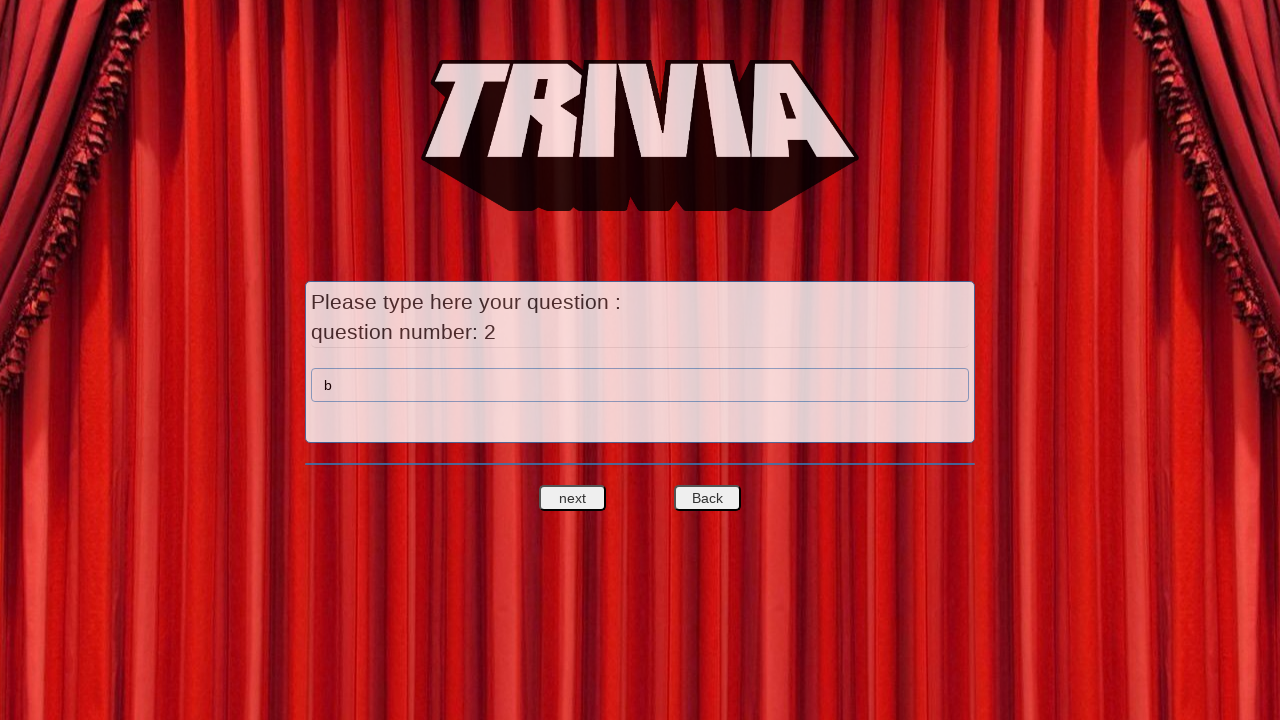

Clicked next question button after filling question 2 at (573, 498) on #nextquest
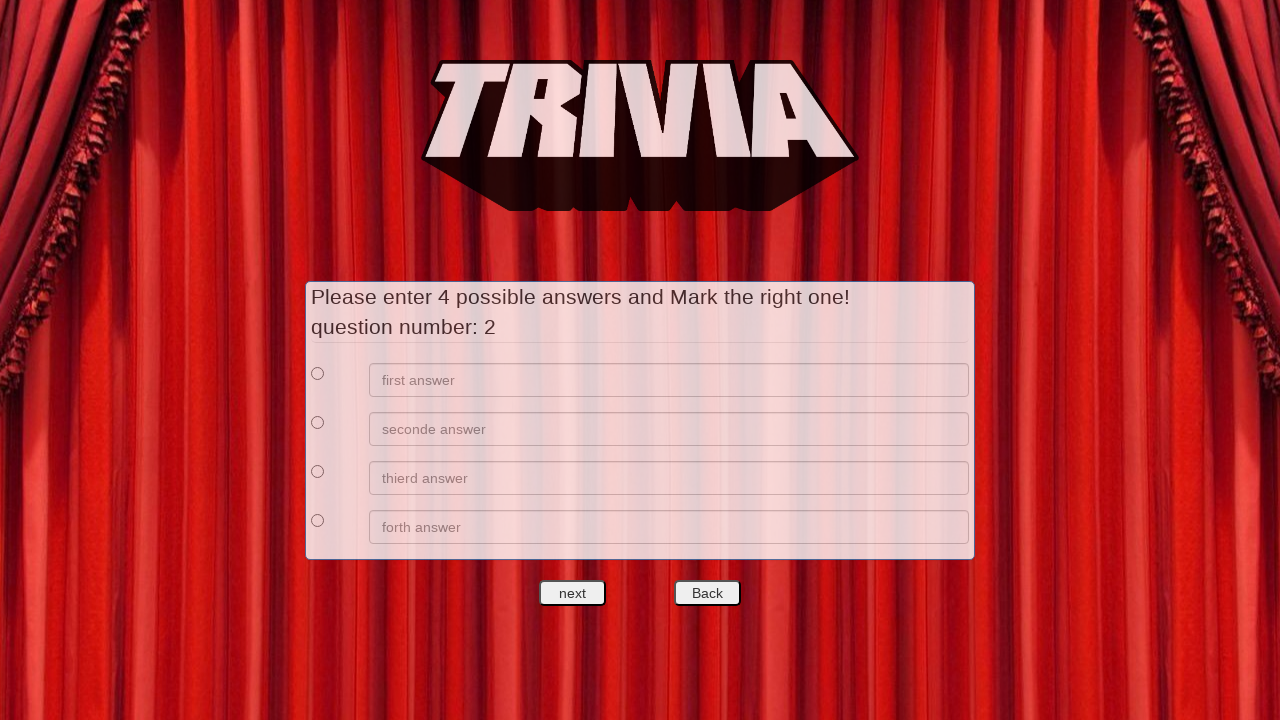

Filled answer 2 option 1 with 'e' on xpath=//*[@id='answers']/div[1]/div[2]/input
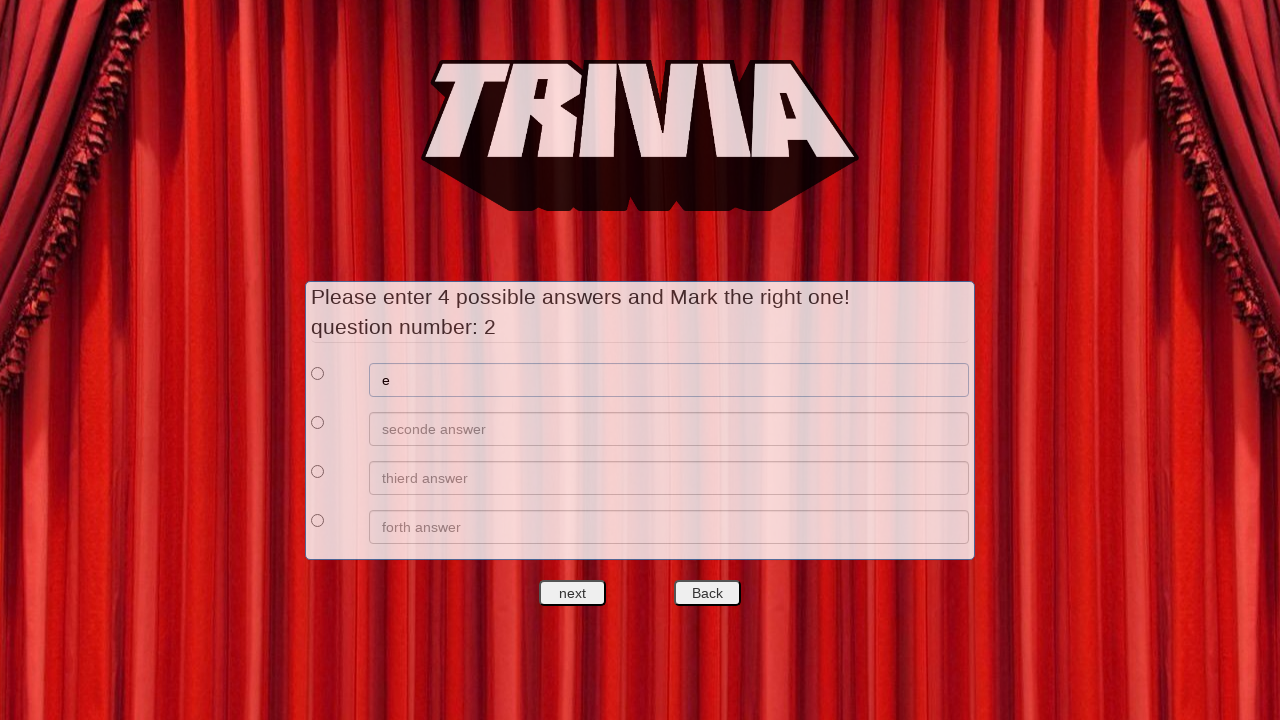

Filled answer 2 option 2 with 'f' on xpath=//*[@id='answers']/div[2]/div[2]/input
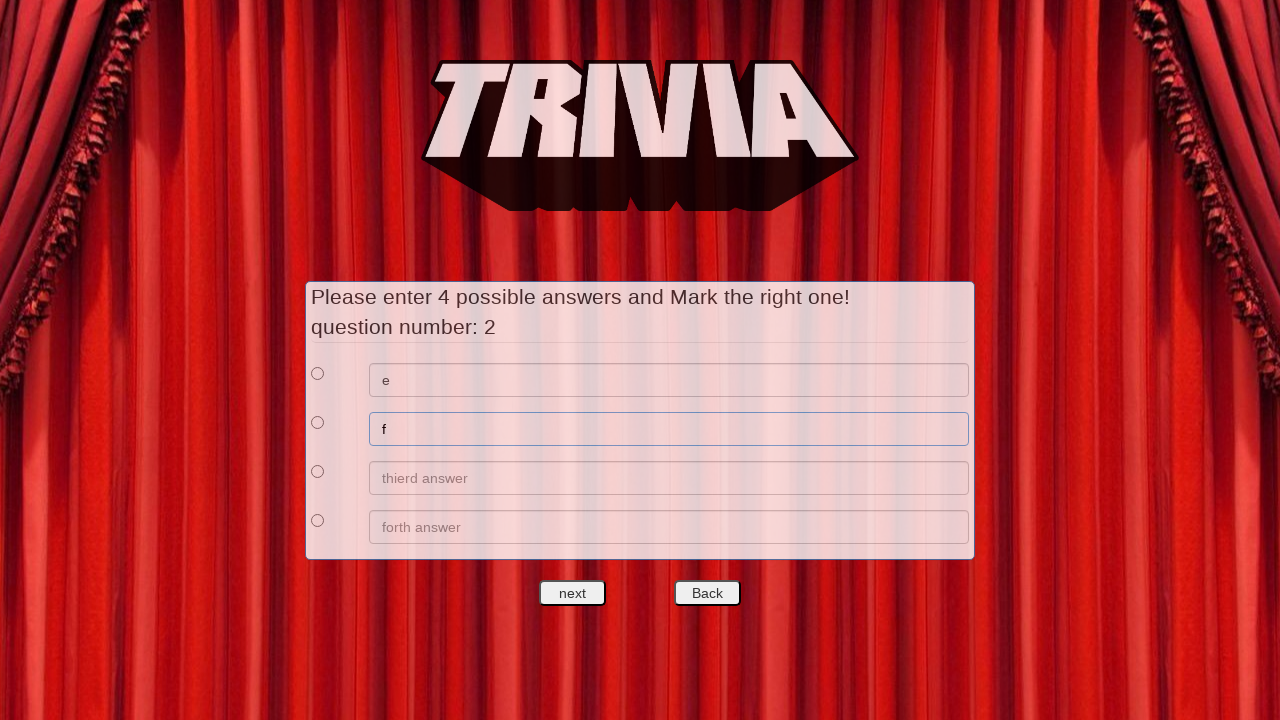

Filled answer 2 option 3 with 'g' on xpath=//*[@id='answers']/div[3]/div[2]/input
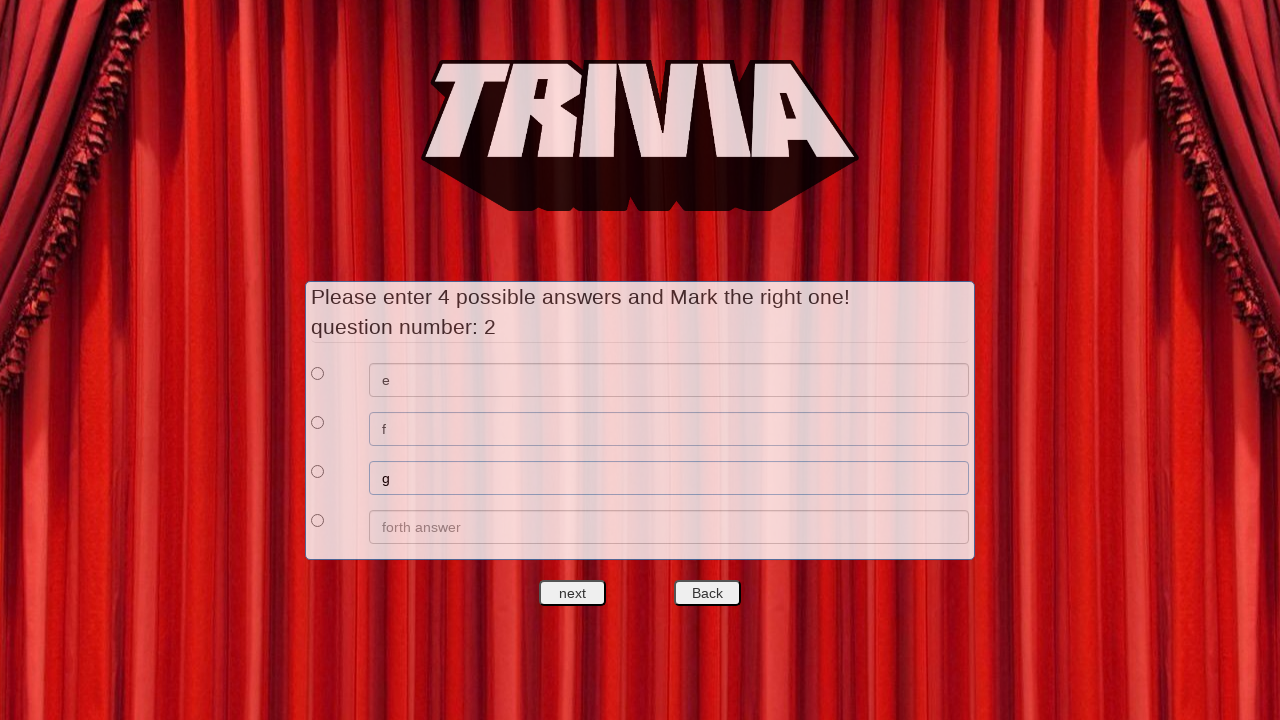

Filled answer 2 option 4 with 'h' on xpath=//*[@id='answers']/div[4]/div[2]/input
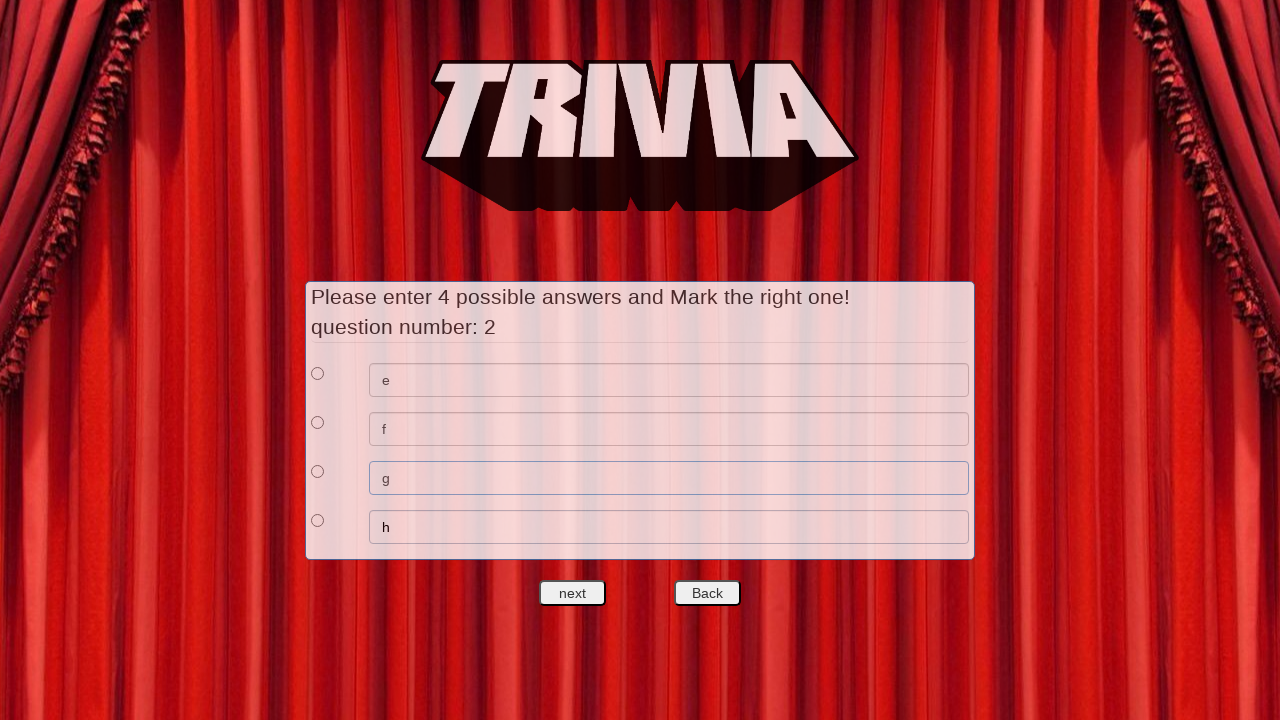

Selected correct answer for question 2 at (318, 373) on xpath=//*[@id='answers']/div[1]/div[1]/input
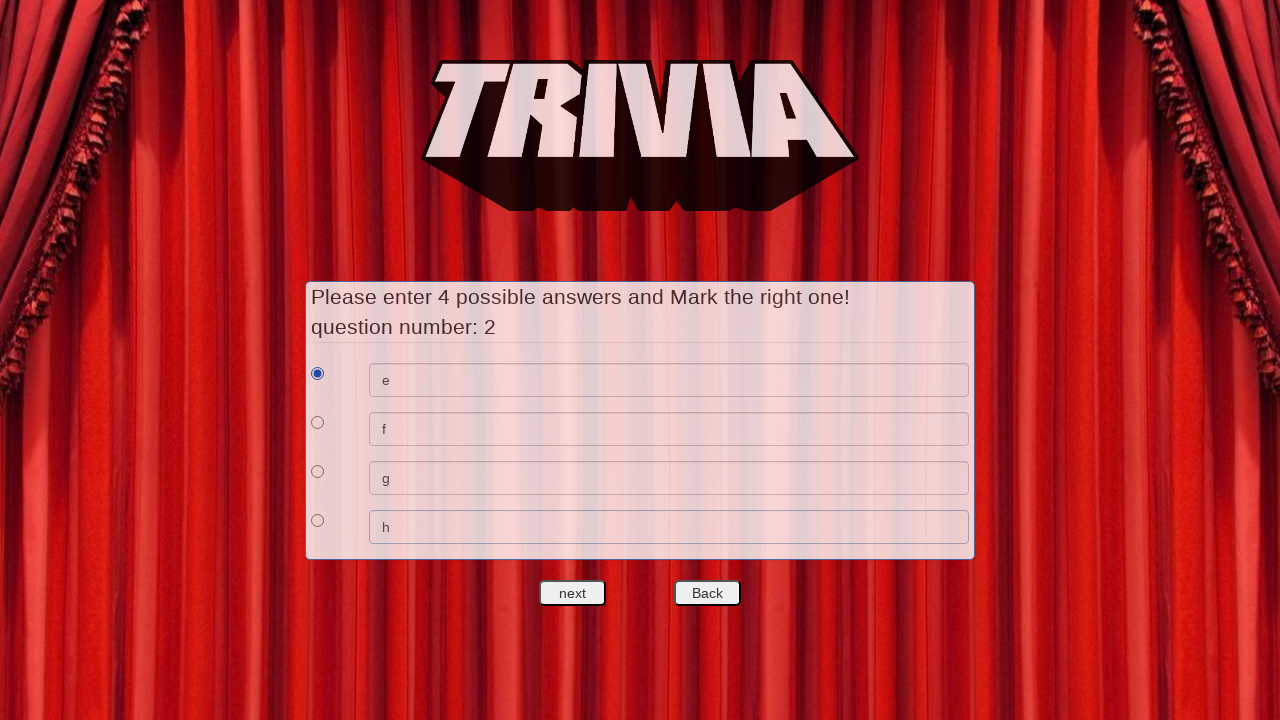

Clicked next question button after answering question 2 at (573, 593) on #nextquest
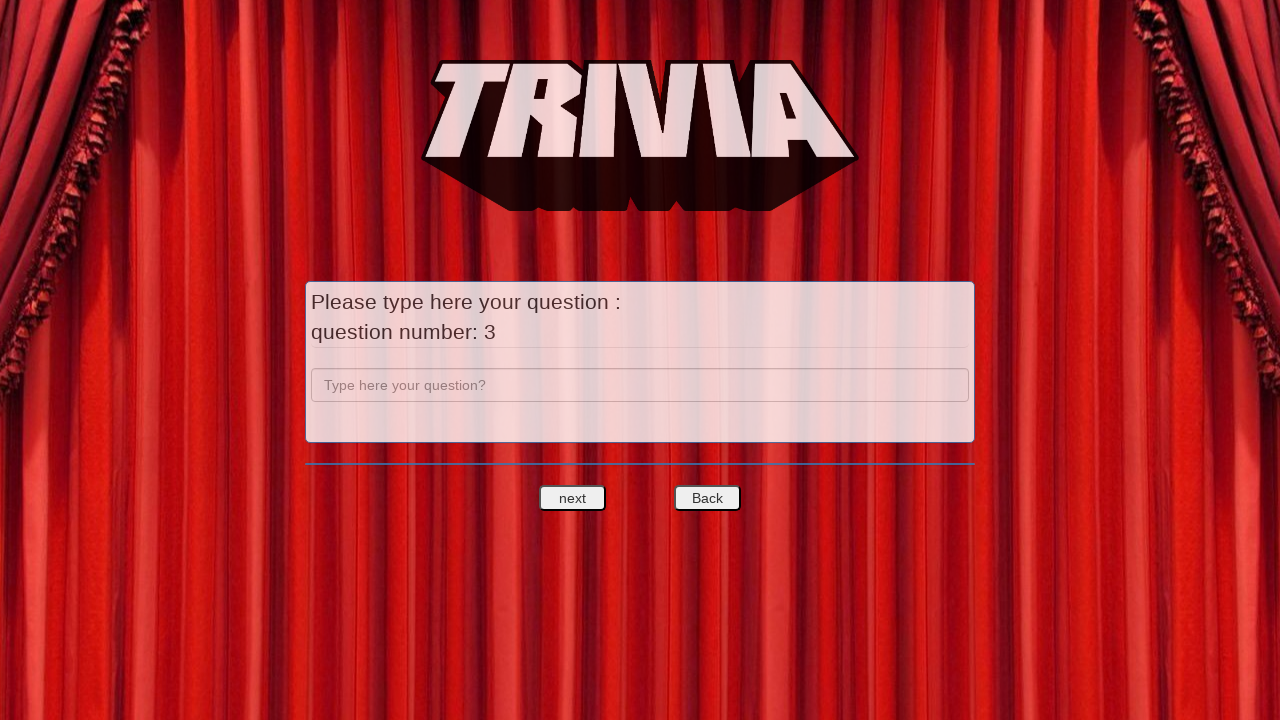

Filled question 3 field with 'c' on input[name='question']
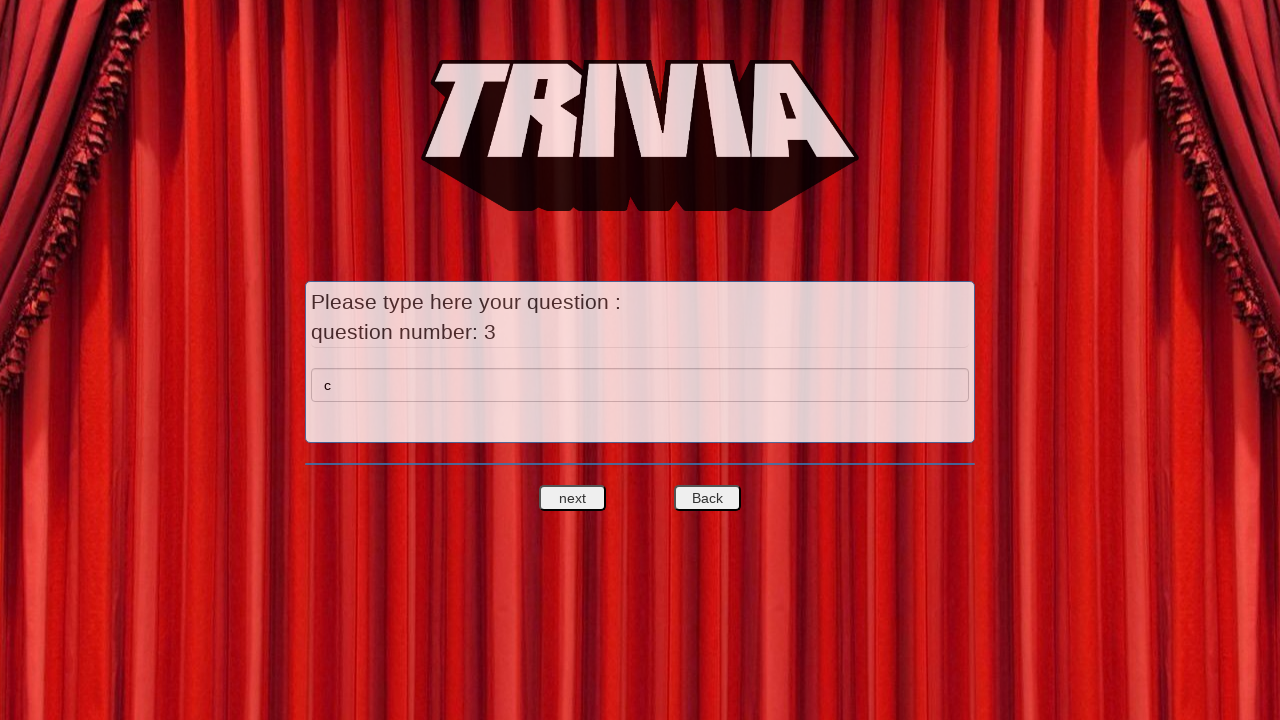

Clicked next question button after filling question 3 at (573, 498) on #nextquest
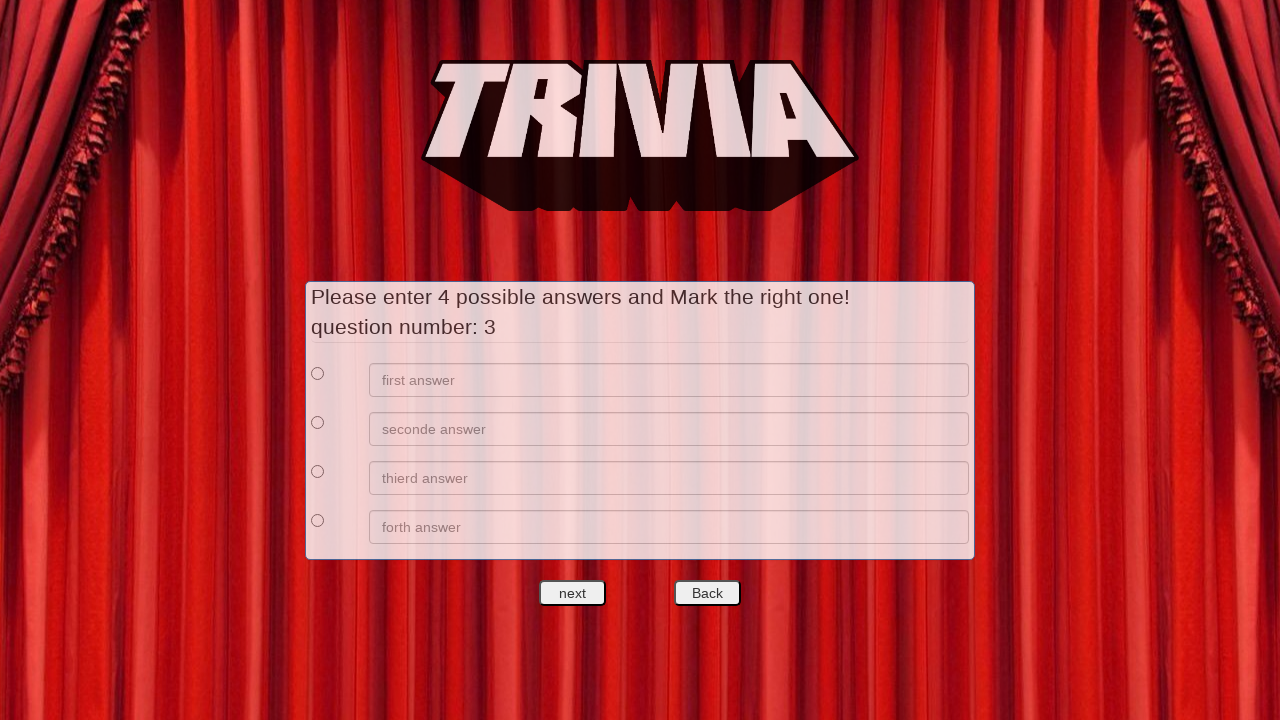

Filled answer 3 option 1 with 'i' on xpath=//*[@id='answers']/div[1]/div[2]/input
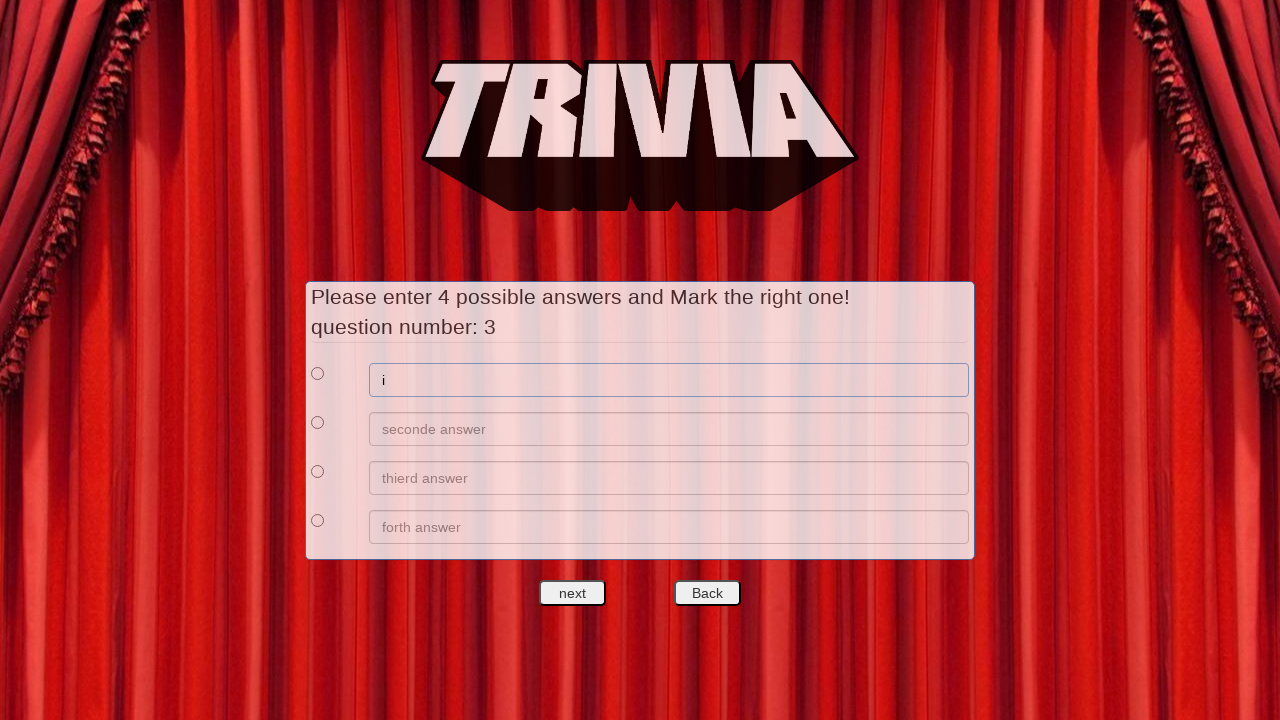

Filled answer 3 option 2 with 'j' on xpath=//*[@id='answers']/div[2]/div[2]/input
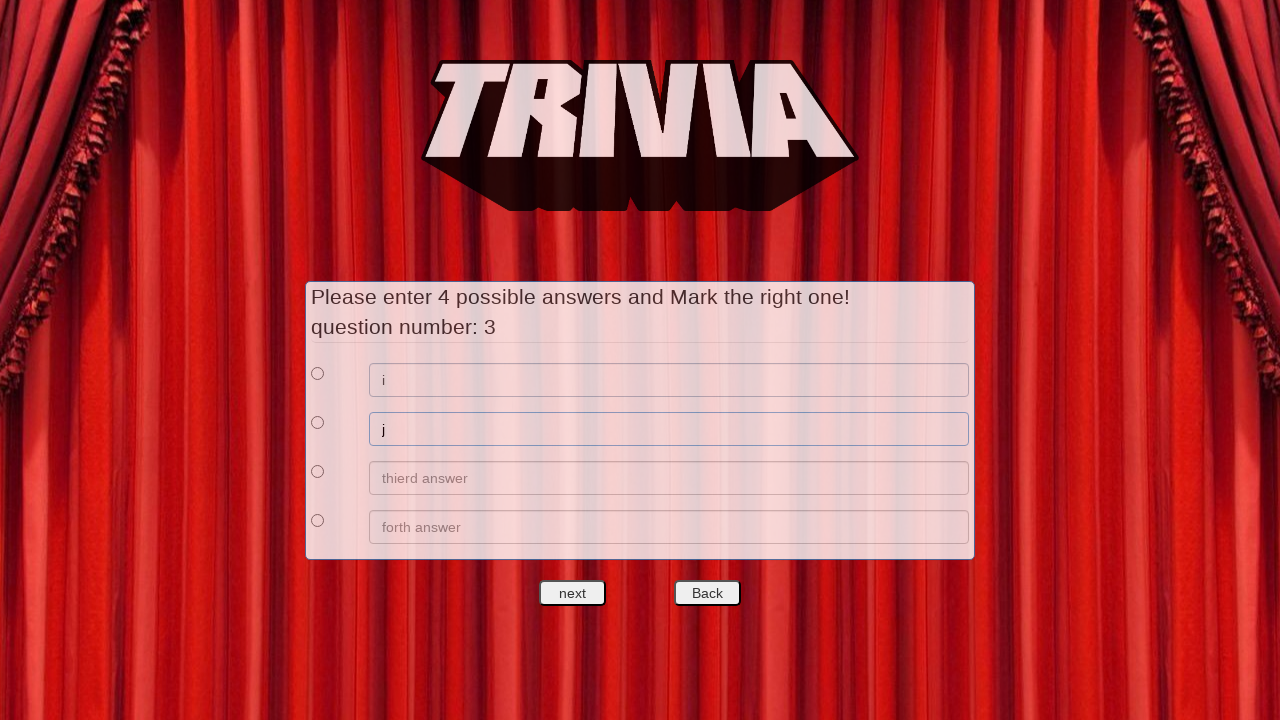

Filled answer 3 option 3 with 'k' on xpath=//*[@id='answers']/div[3]/div[2]/input
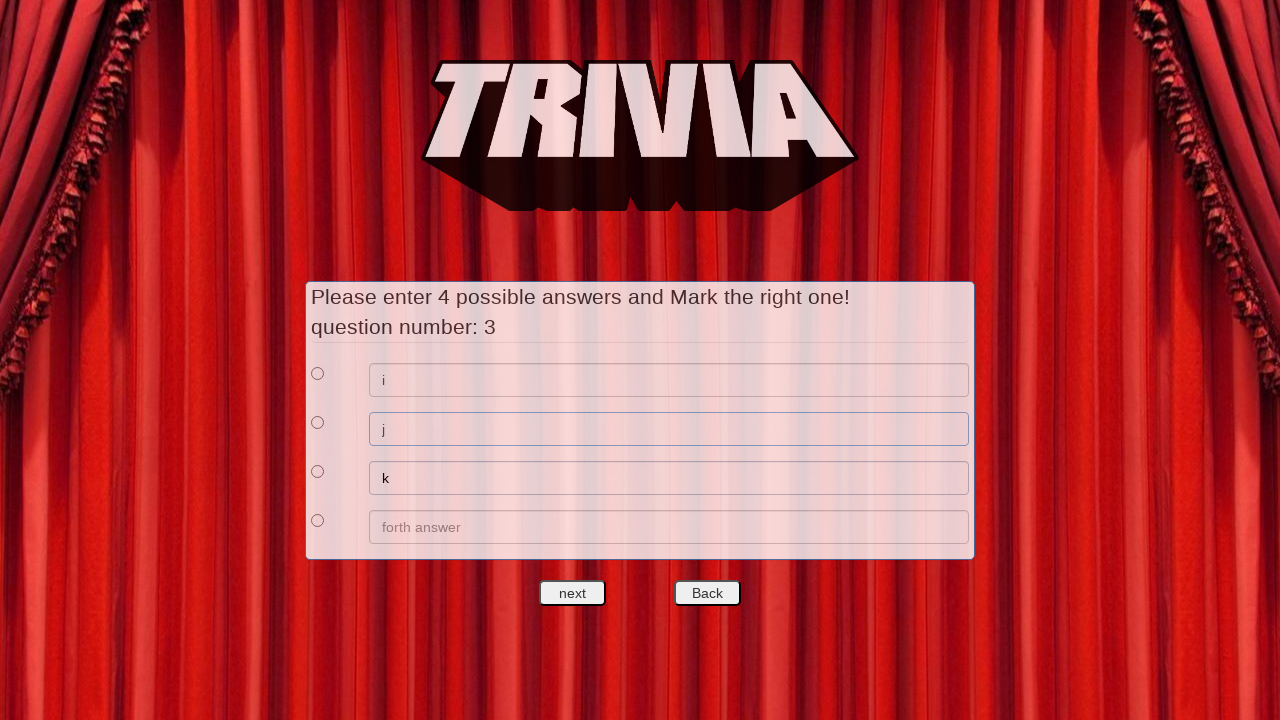

Filled answer 3 option 4 with 'l' on xpath=//*[@id='answers']/div[4]/div[2]/input
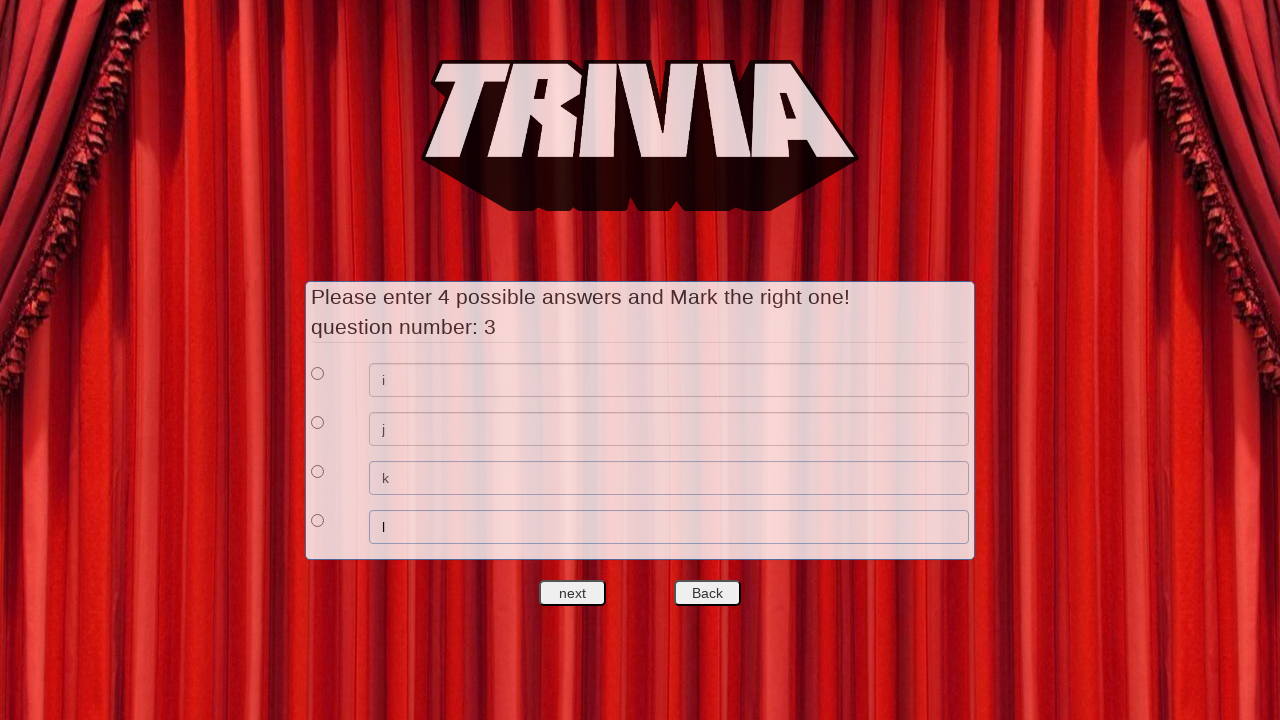

Selected correct answer for question 3 at (318, 373) on xpath=//*[@id='answers']/div[1]/div[1]/input
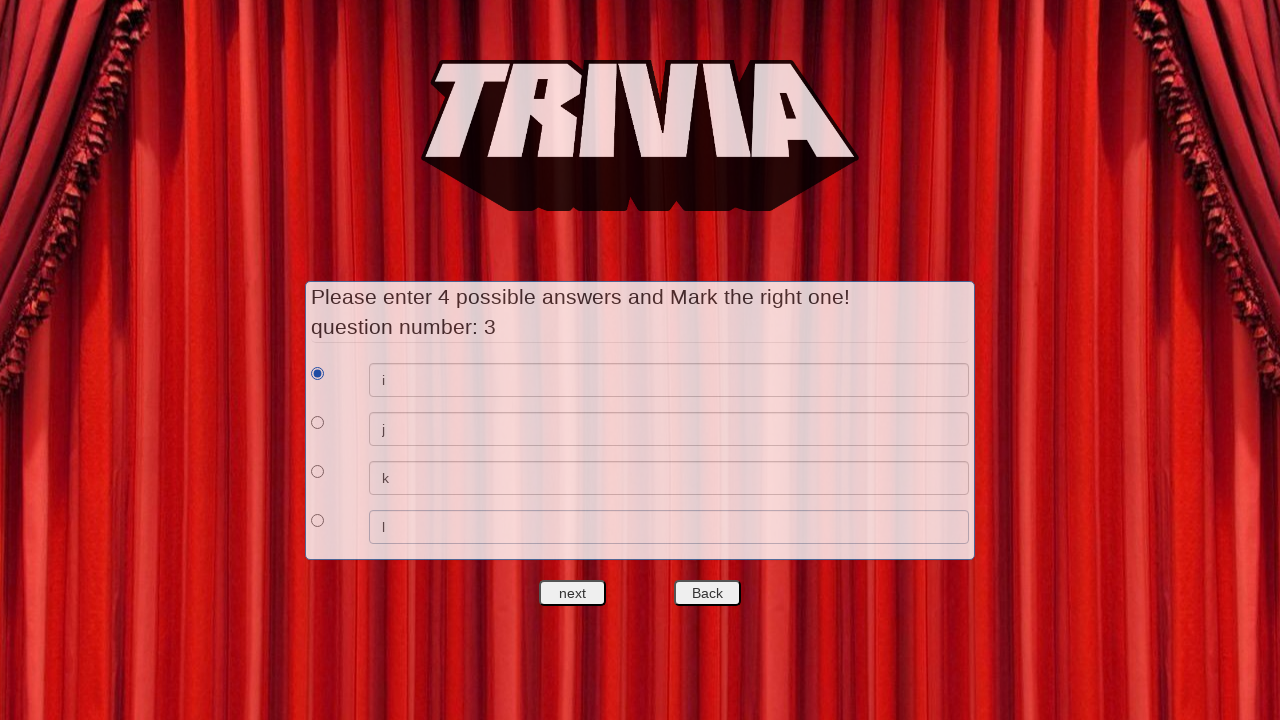

Clicked next question button after answering question 3 at (573, 593) on #nextquest
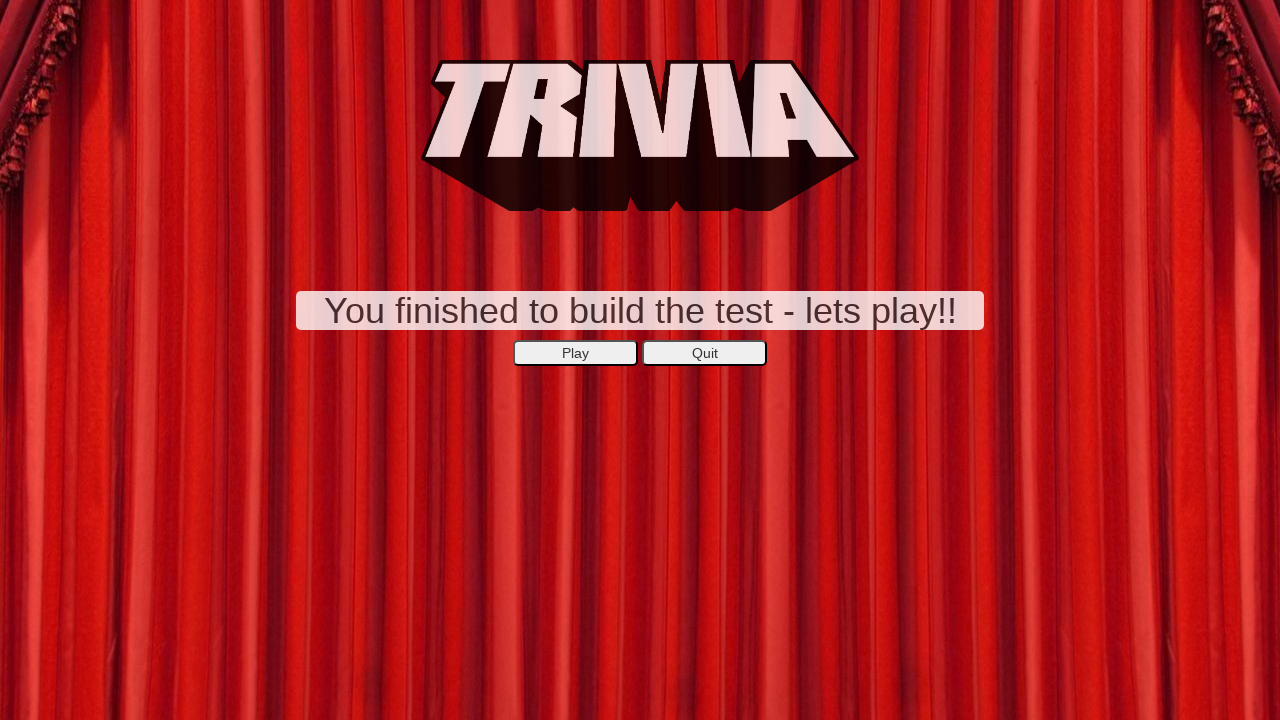

Clicked start game button at (576, 353) on xpath=//*[@id='secondepage']/center/button[1]
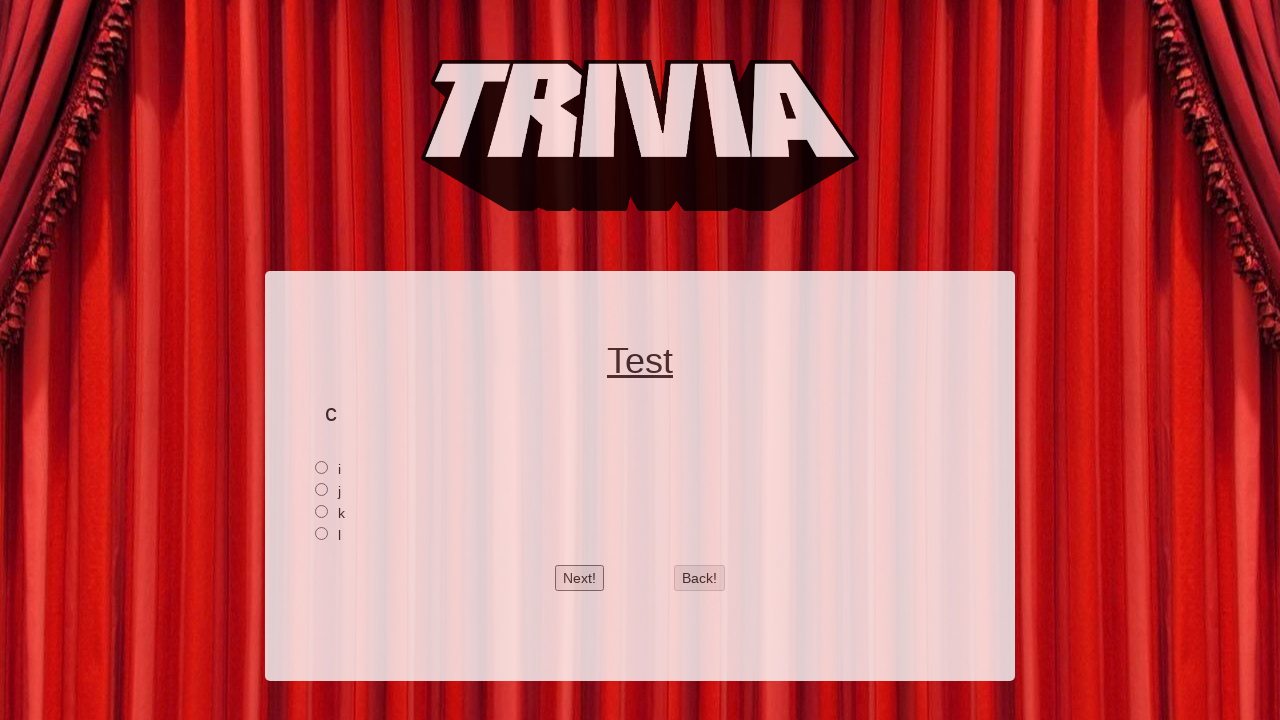

Selected answer for first game question at (322, 467) on xpath=//*[@id='2']/input[1]
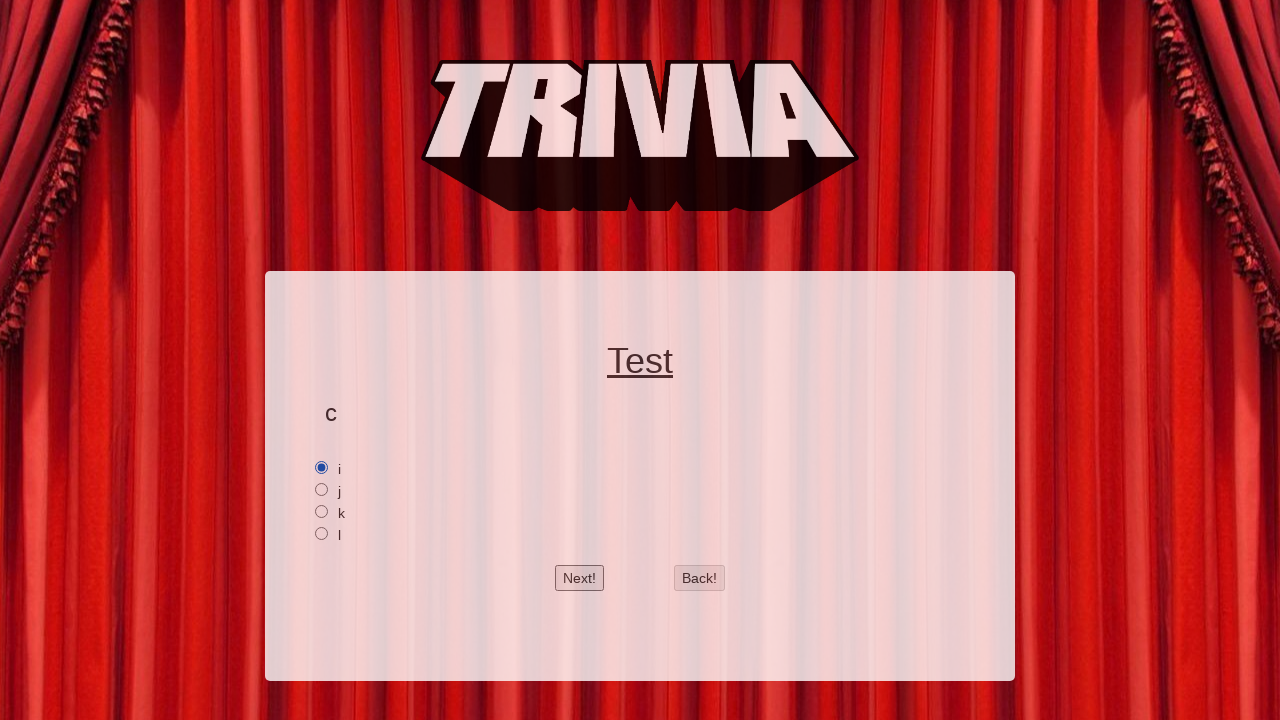

Clicked next button after first game question at (580, 578) on #btnnext
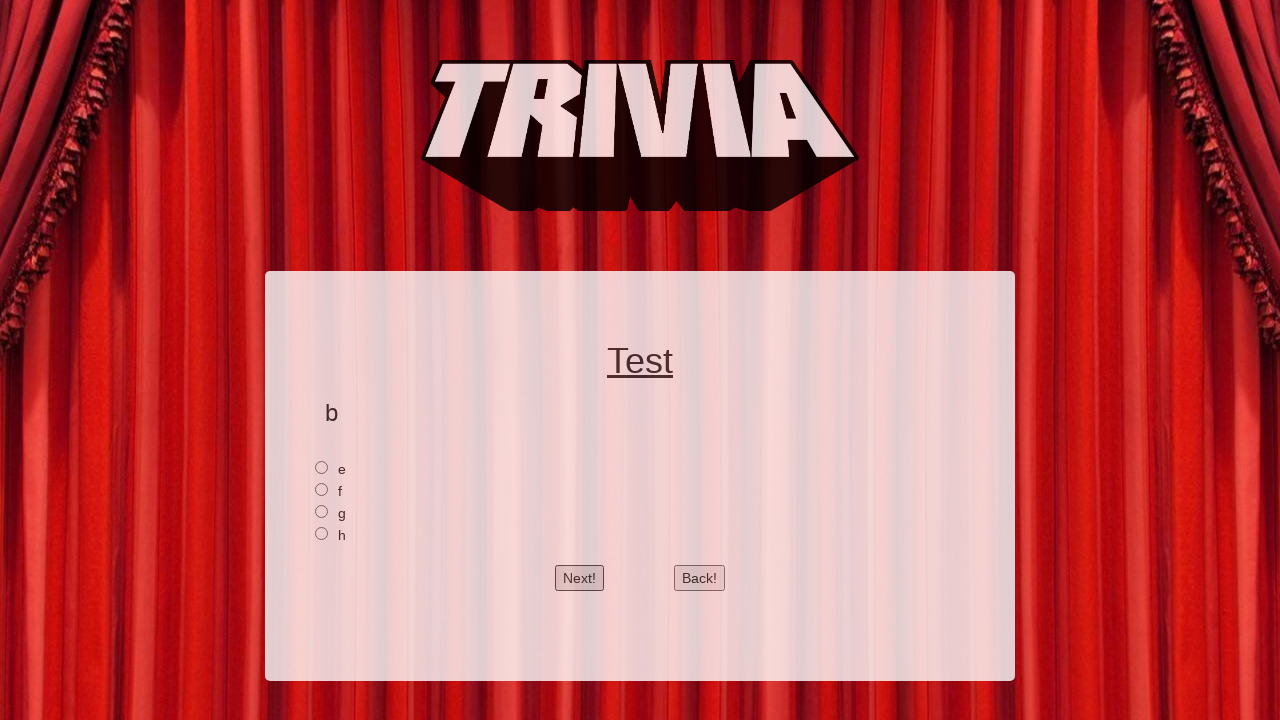

Selected answer for second game question at (322, 467) on xpath=//*[@id='1']/input[1]
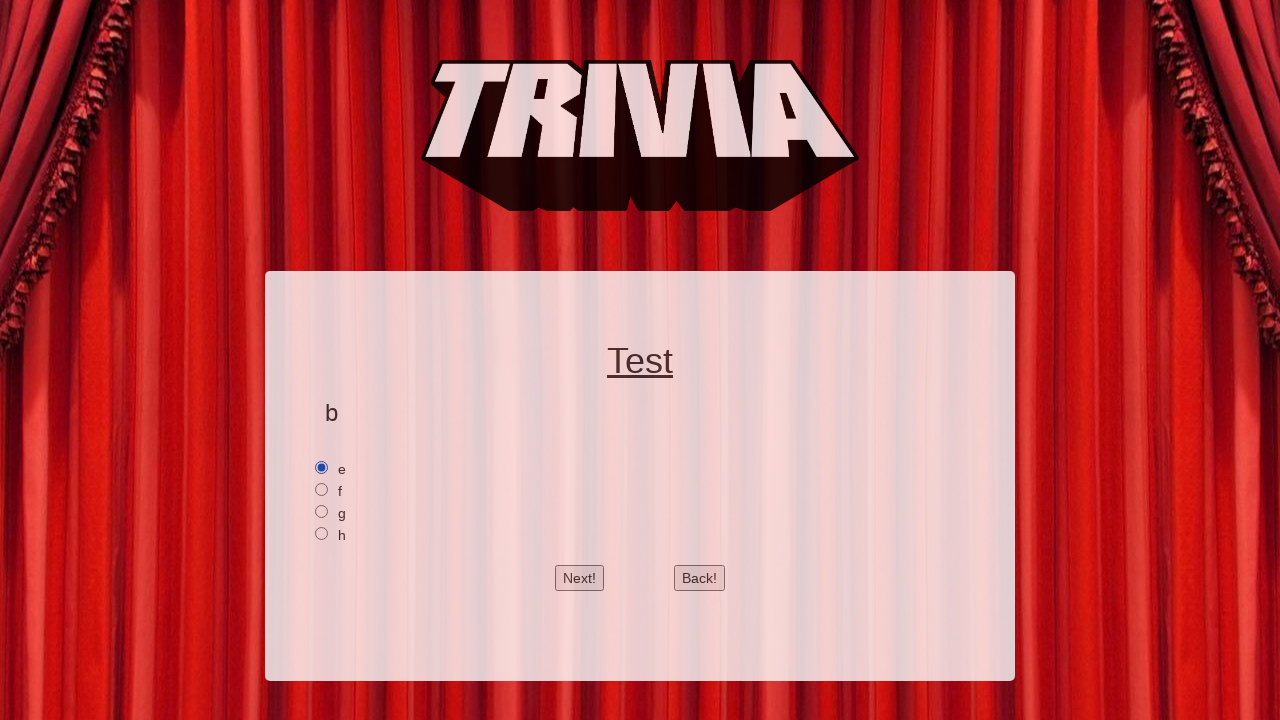

Clicked next button after second game question at (580, 578) on #btnnext
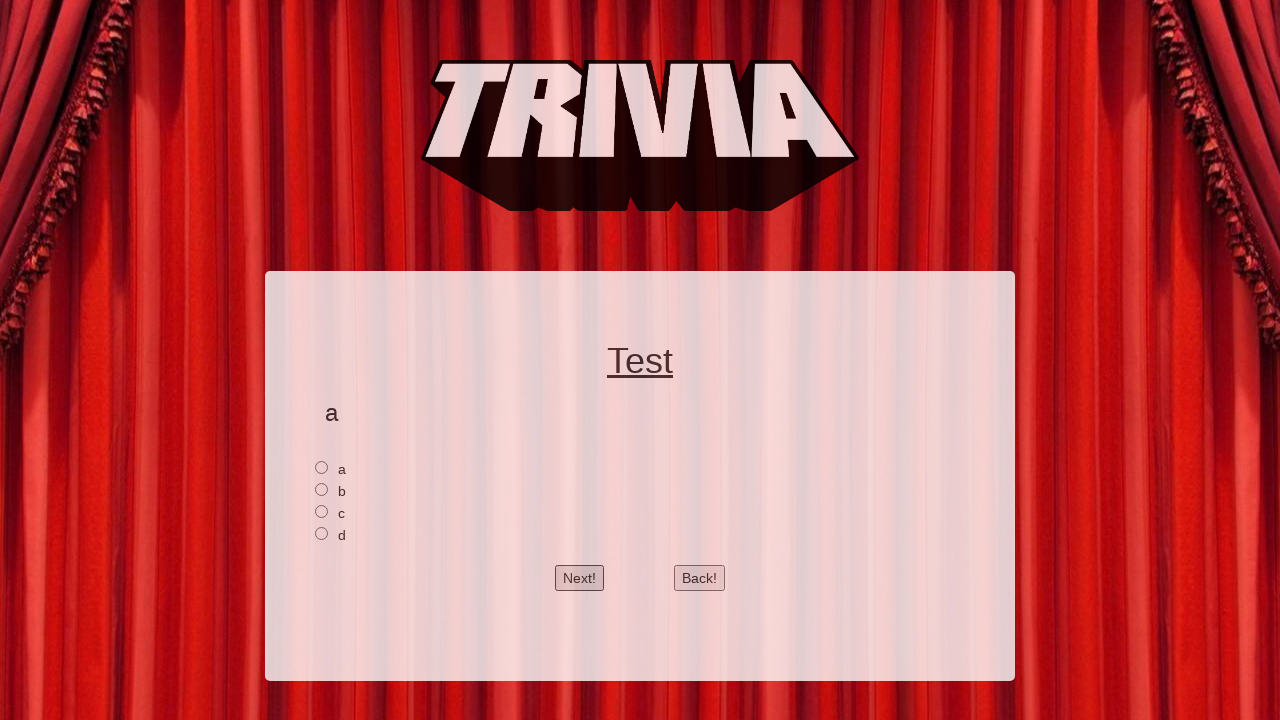

Selected answer for third game question at (322, 467) on xpath=//*[@id='0']/input[1]
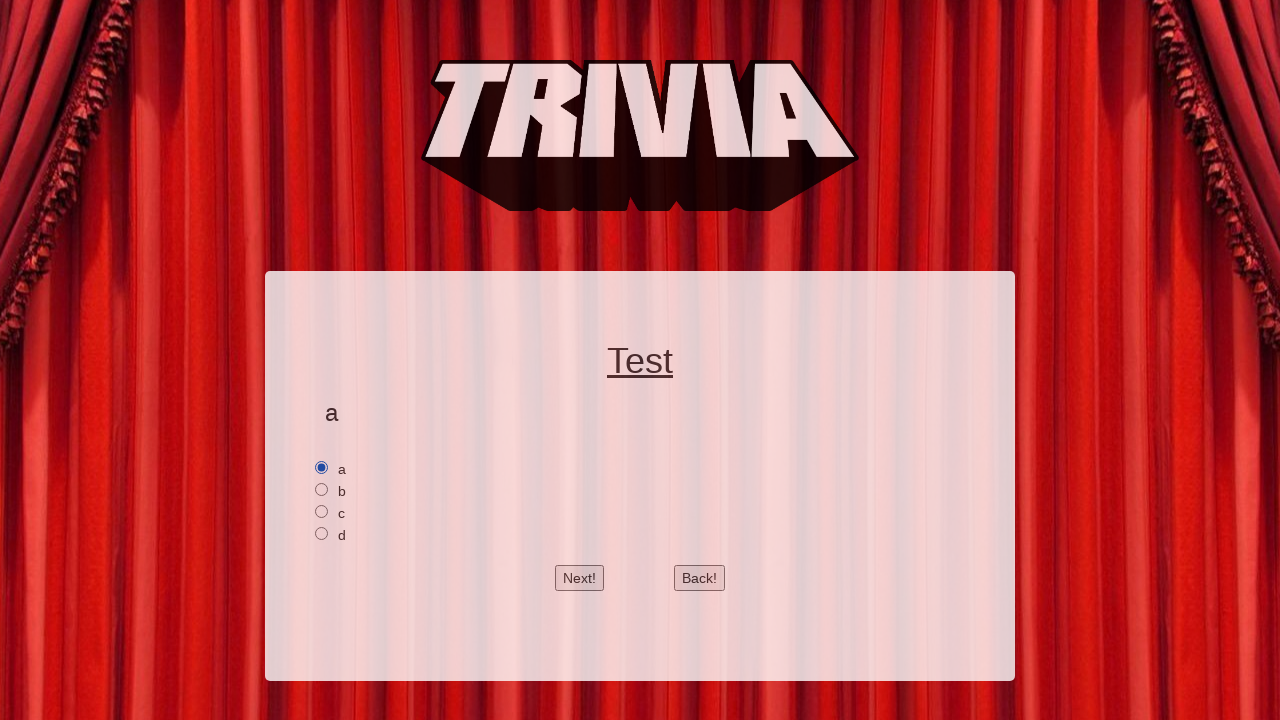

Clicked next button after third game question at (580, 578) on #btnnext
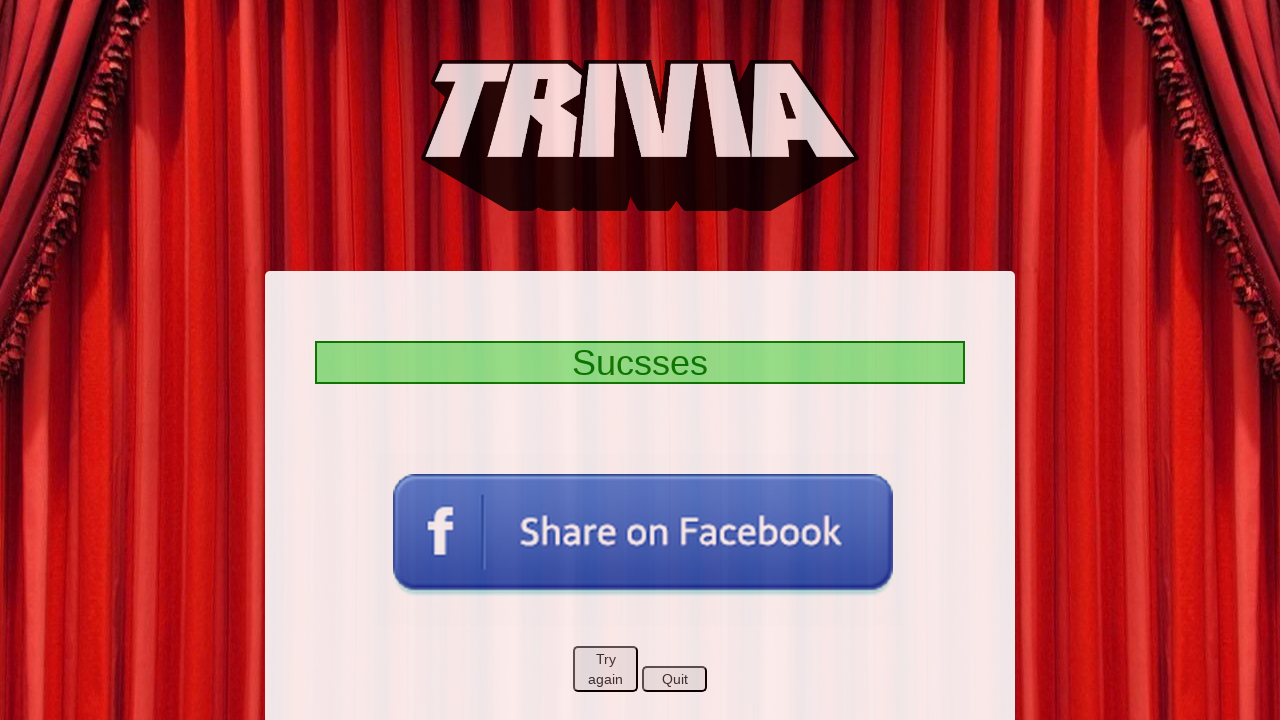

Clicked Quit button at end of game at (674, 679) on xpath=//*[@id='markpage']/center/button[2]
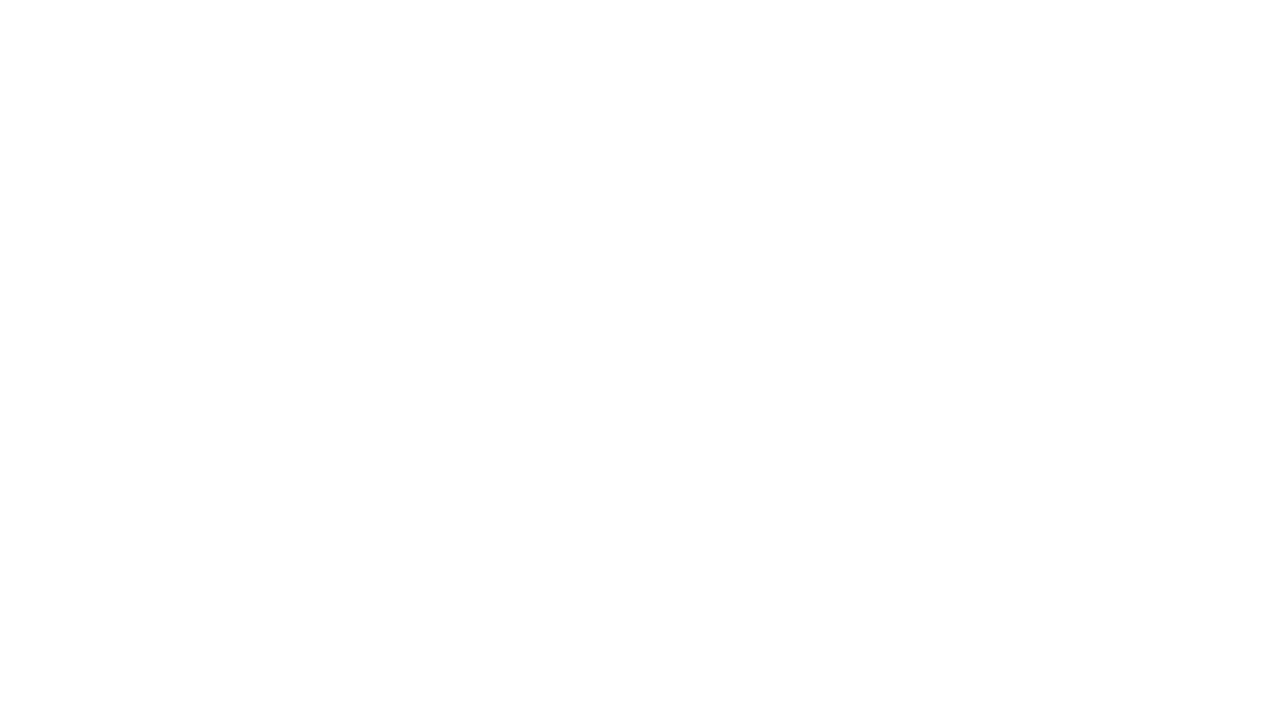

Verified body element is visible after quitting
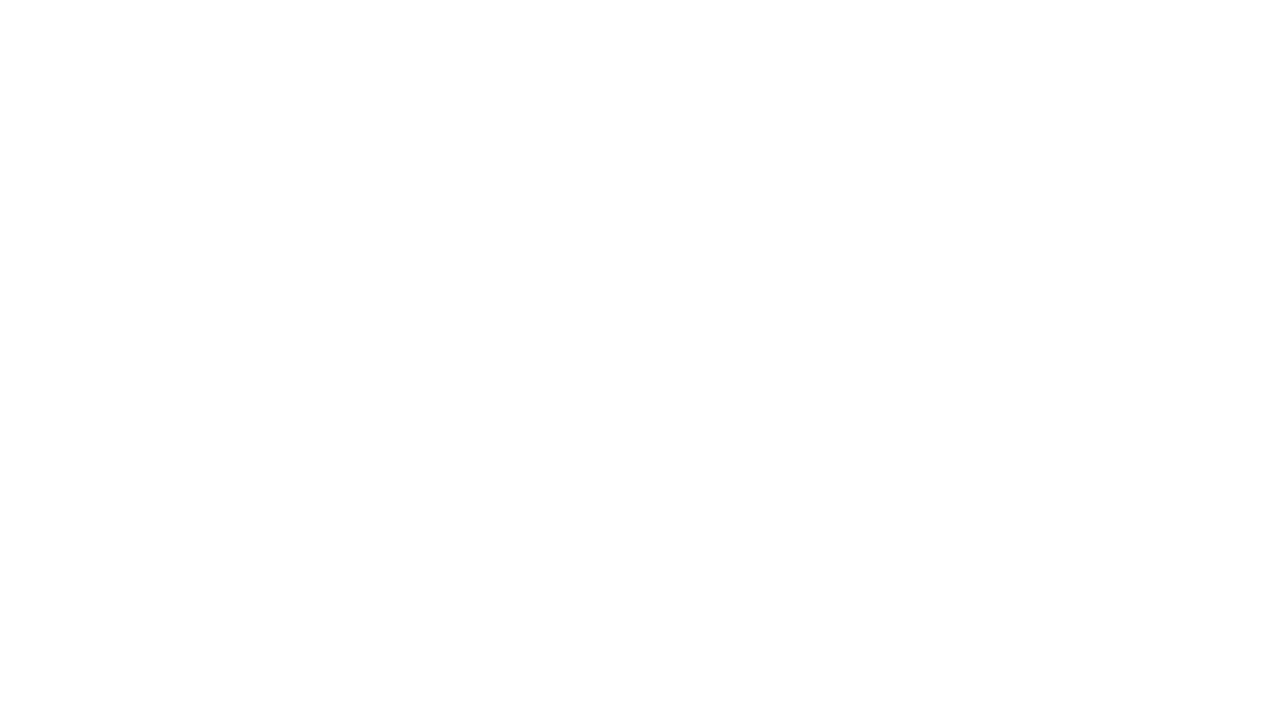

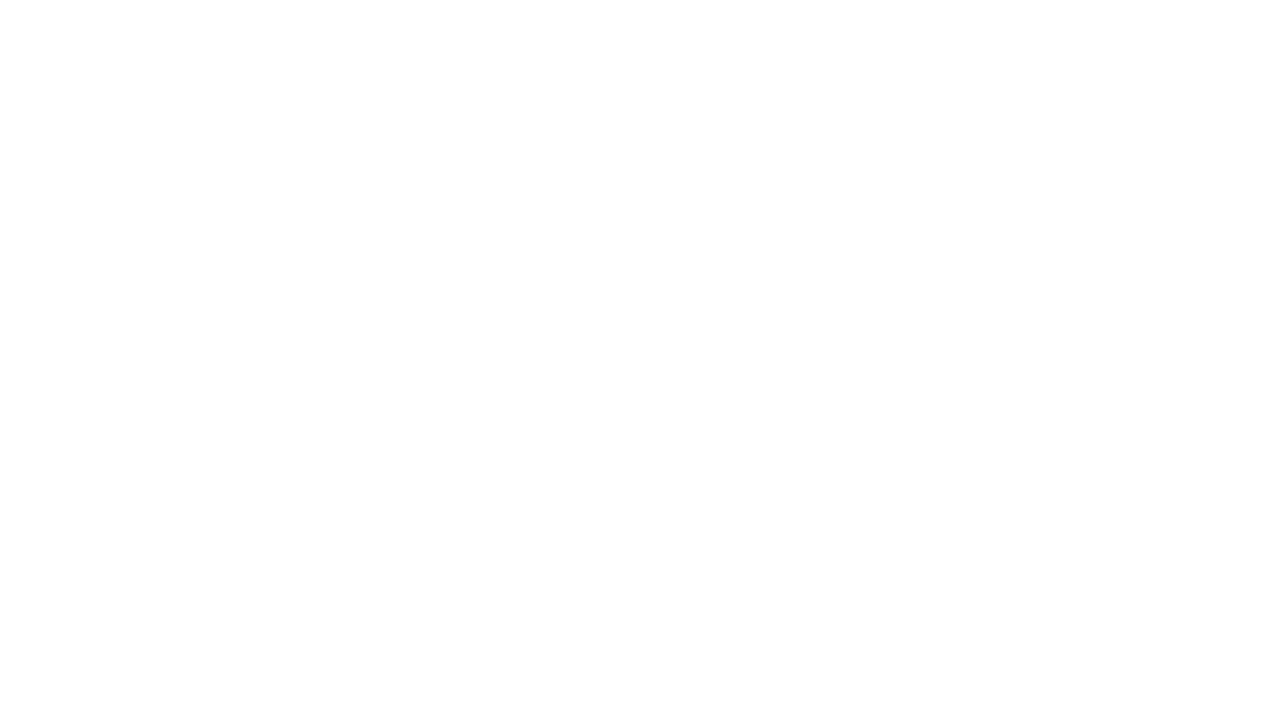